Tests that edits are cancelled when pressing Escape key.

Starting URL: https://demo.playwright.dev/todomvc

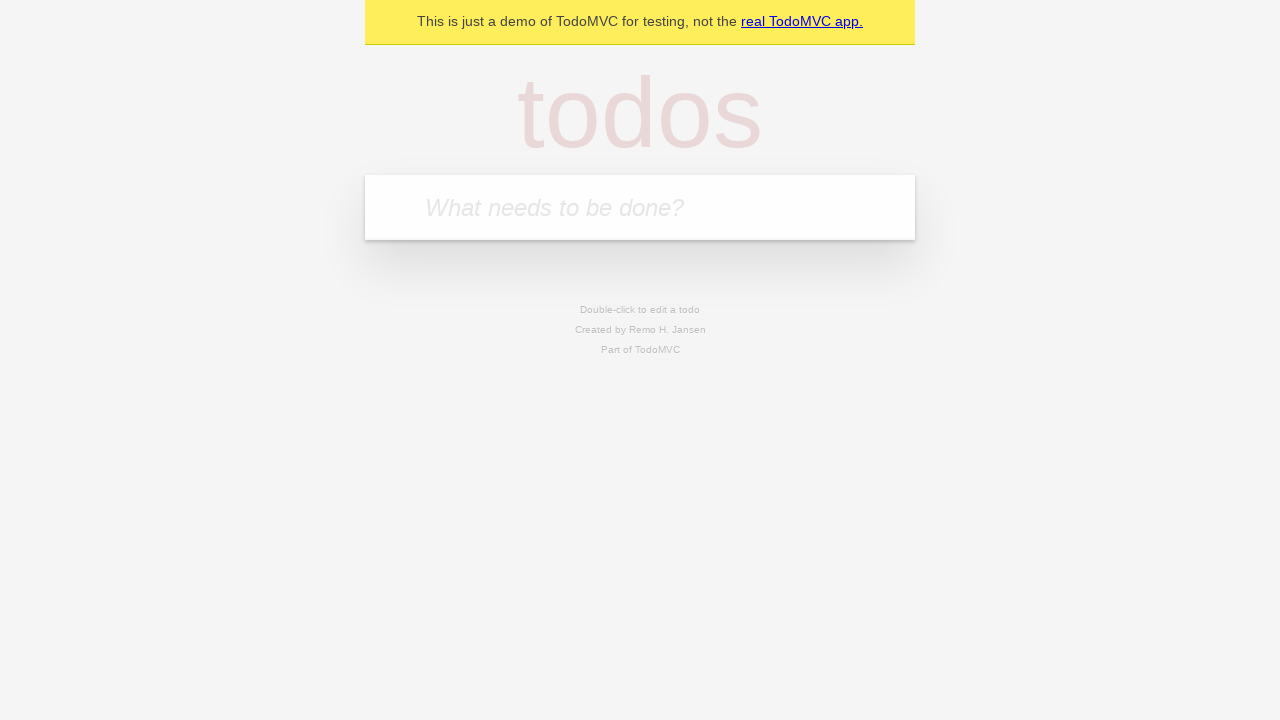

Filled todo input with 'buy some cheese' on internal:attr=[placeholder="What needs to be done?"i]
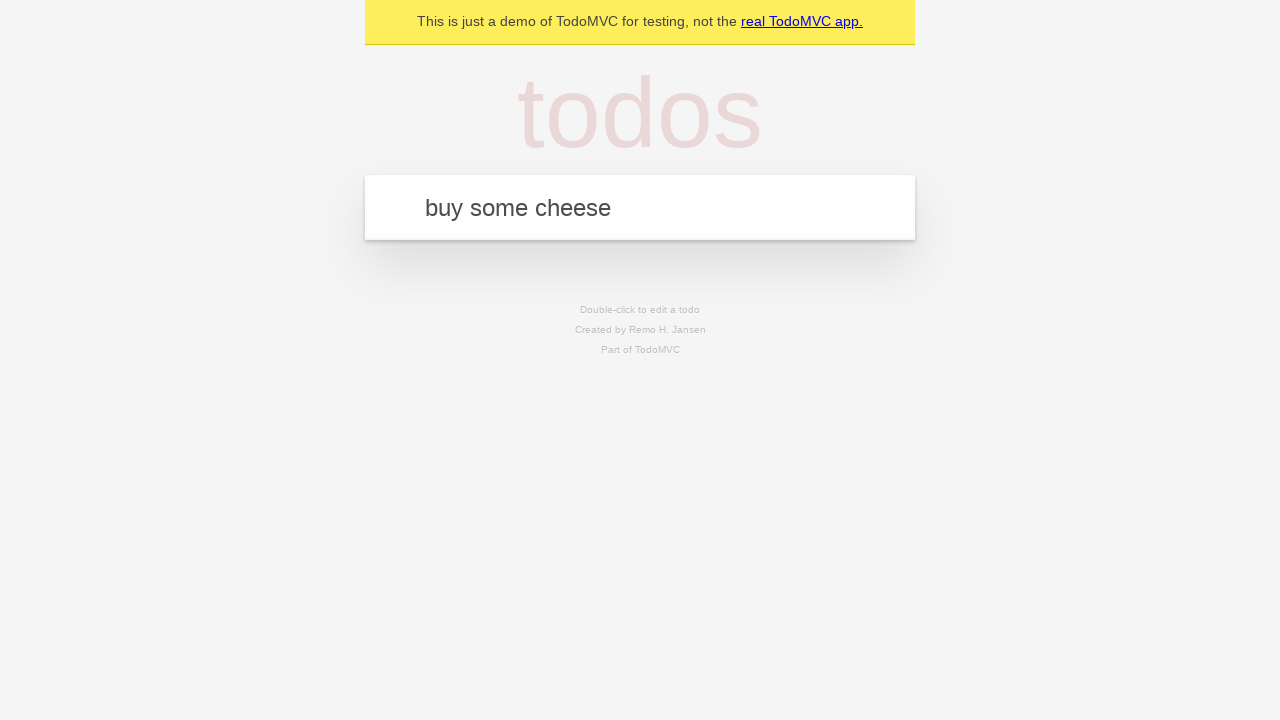

Pressed Enter to create todo 'buy some cheese' on internal:attr=[placeholder="What needs to be done?"i]
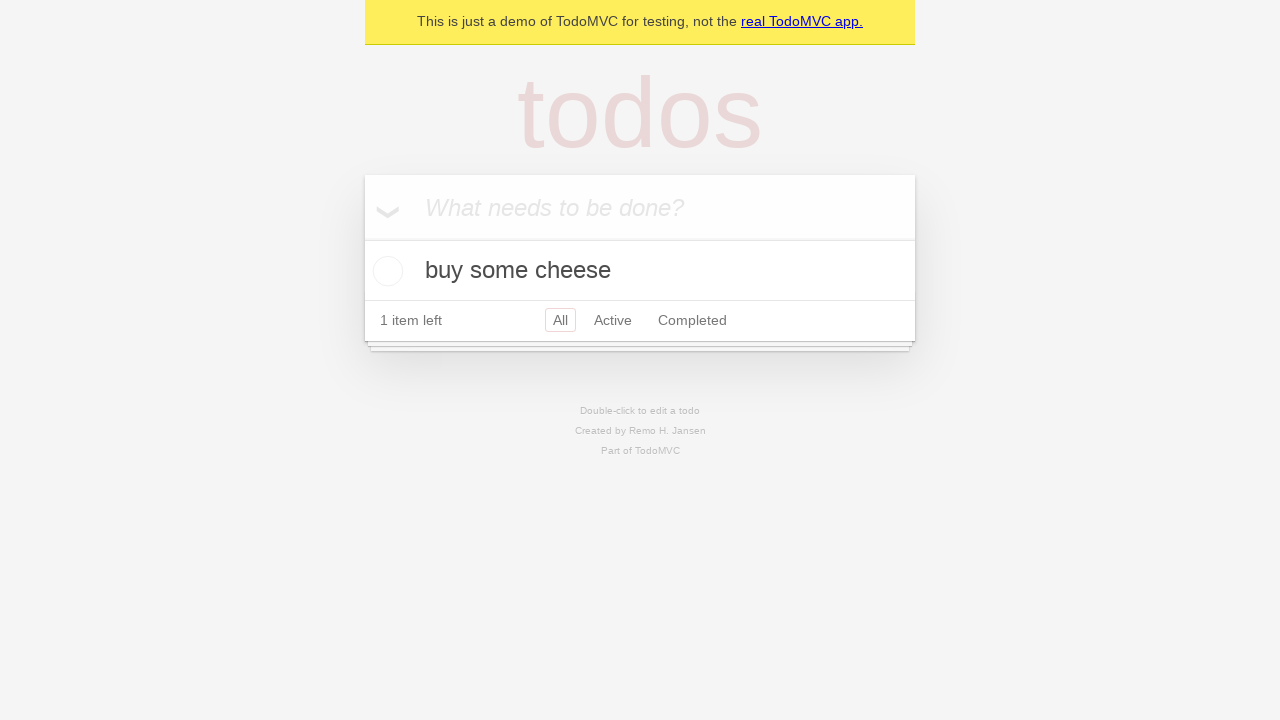

Filled todo input with 'feed the cat' on internal:attr=[placeholder="What needs to be done?"i]
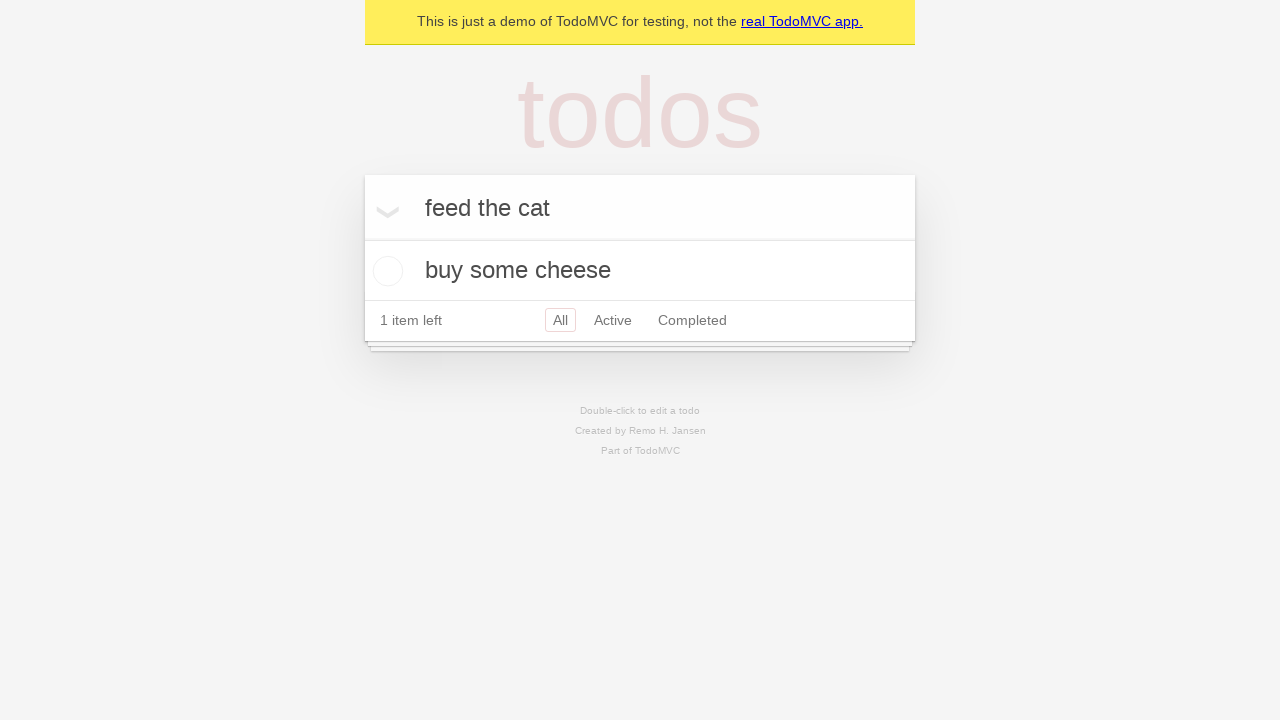

Pressed Enter to create todo 'feed the cat' on internal:attr=[placeholder="What needs to be done?"i]
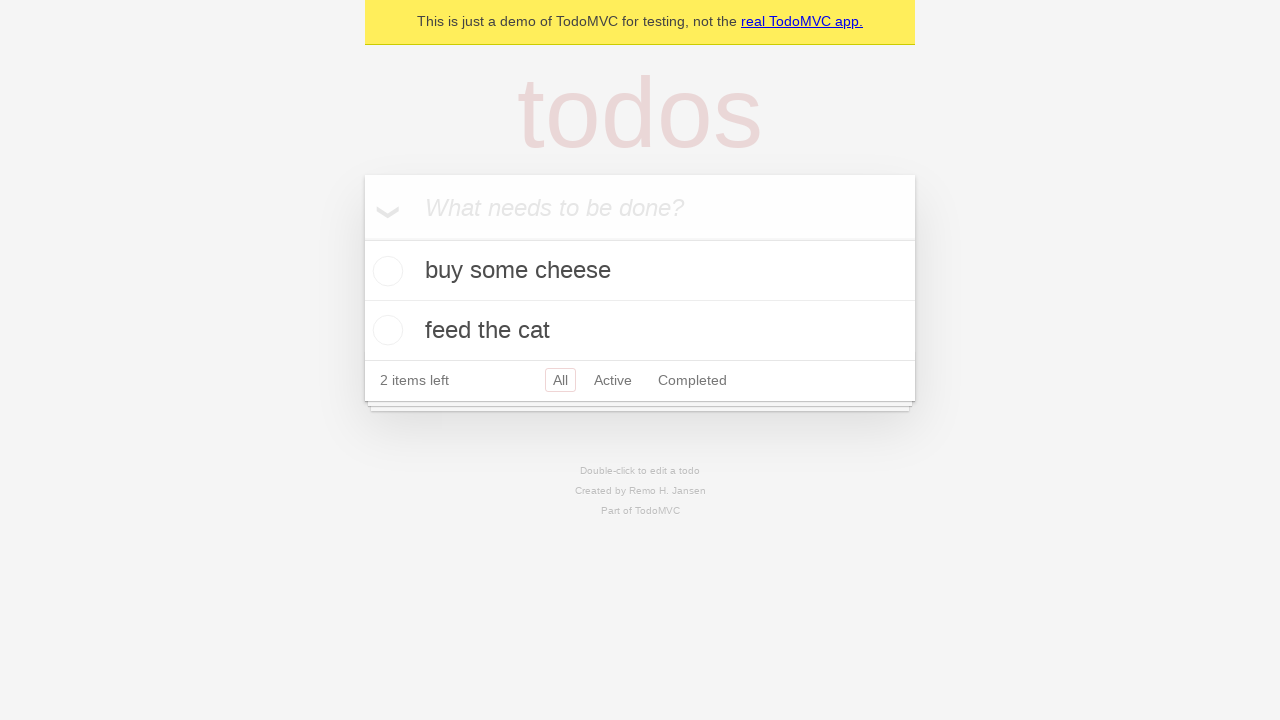

Filled todo input with 'book a doctors appointment' on internal:attr=[placeholder="What needs to be done?"i]
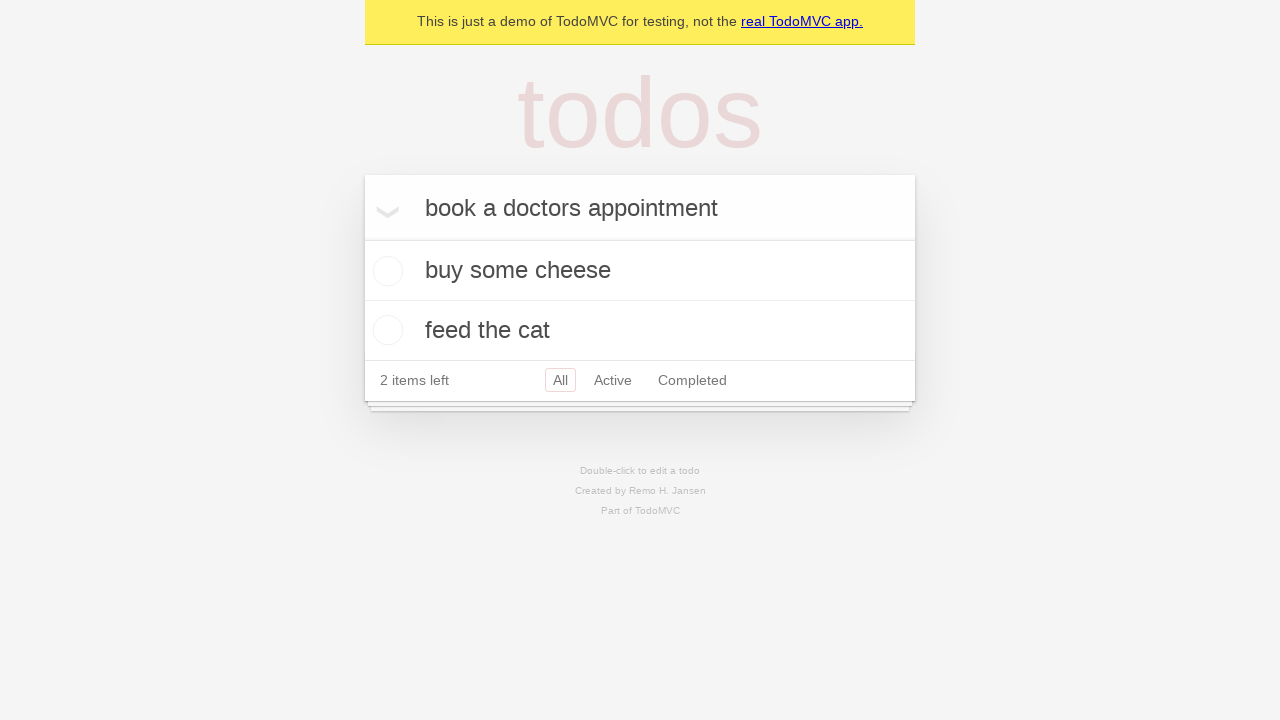

Pressed Enter to create todo 'book a doctors appointment' on internal:attr=[placeholder="What needs to be done?"i]
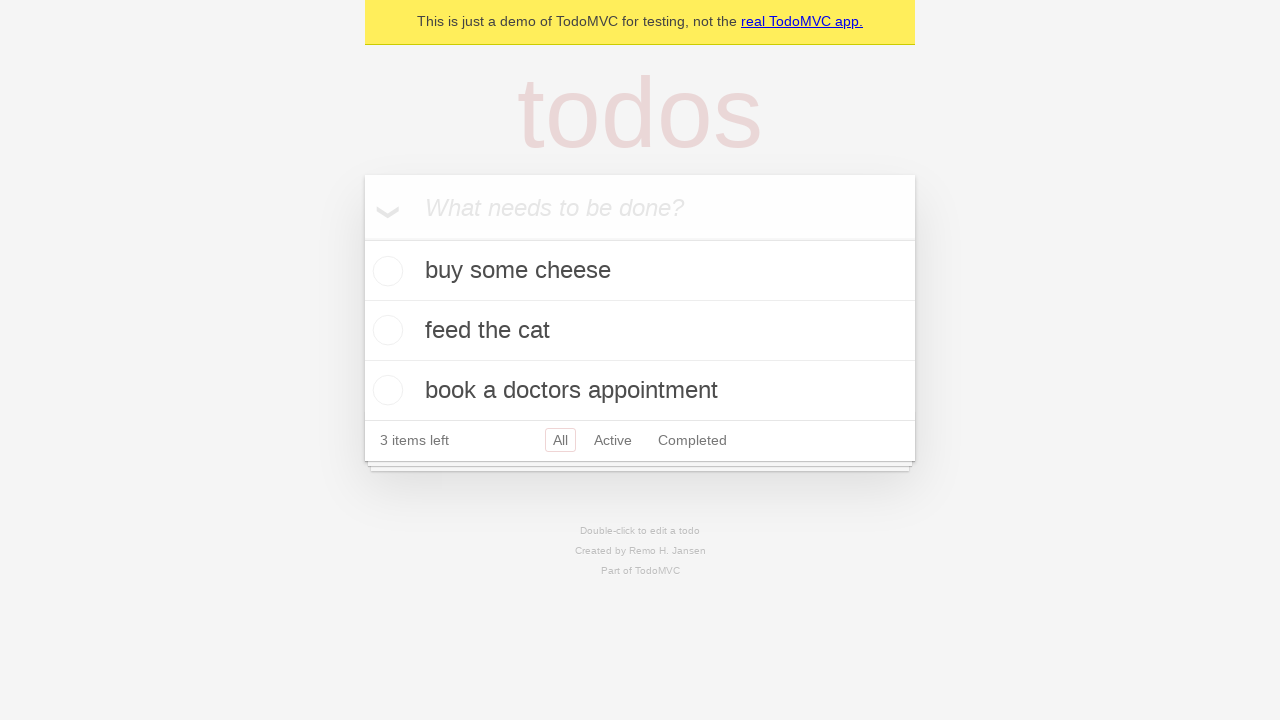

Double-clicked second todo item to enter edit mode at (640, 331) on internal:testid=[data-testid="todo-item"s] >> nth=1
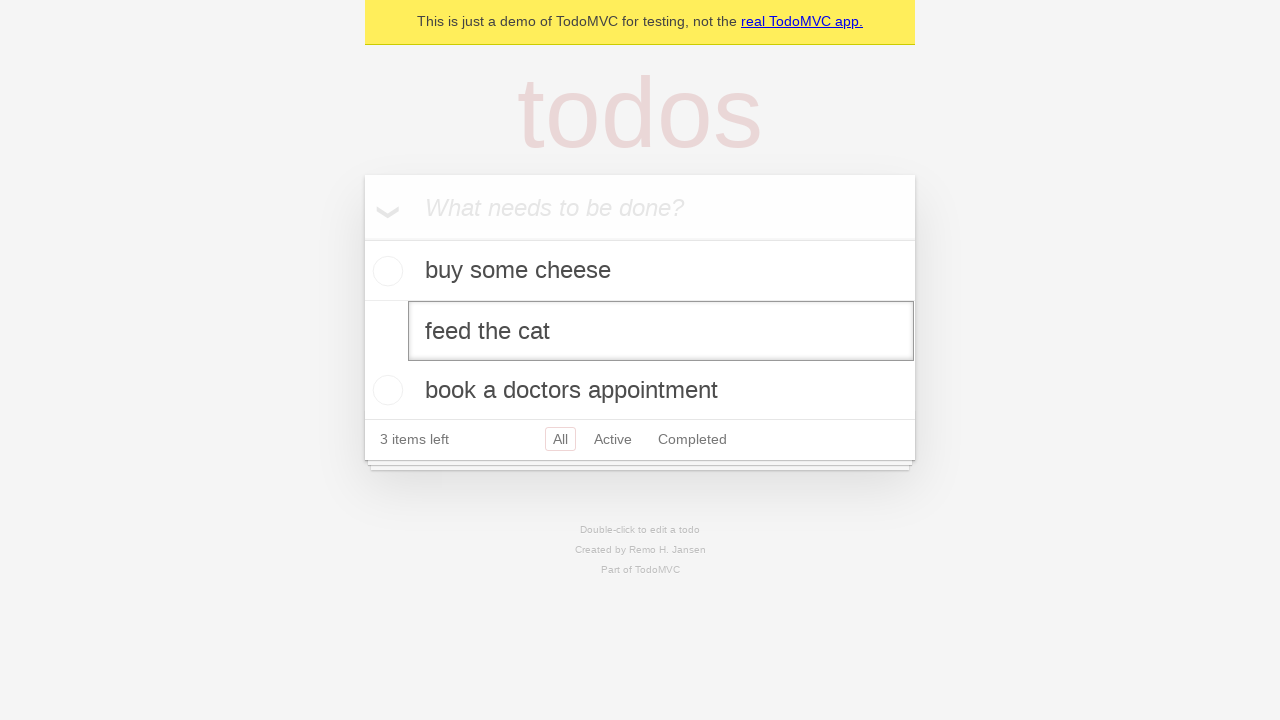

Filled edit textbox with 'buy some sausages' on internal:testid=[data-testid="todo-item"s] >> nth=1 >> internal:role=textbox[nam
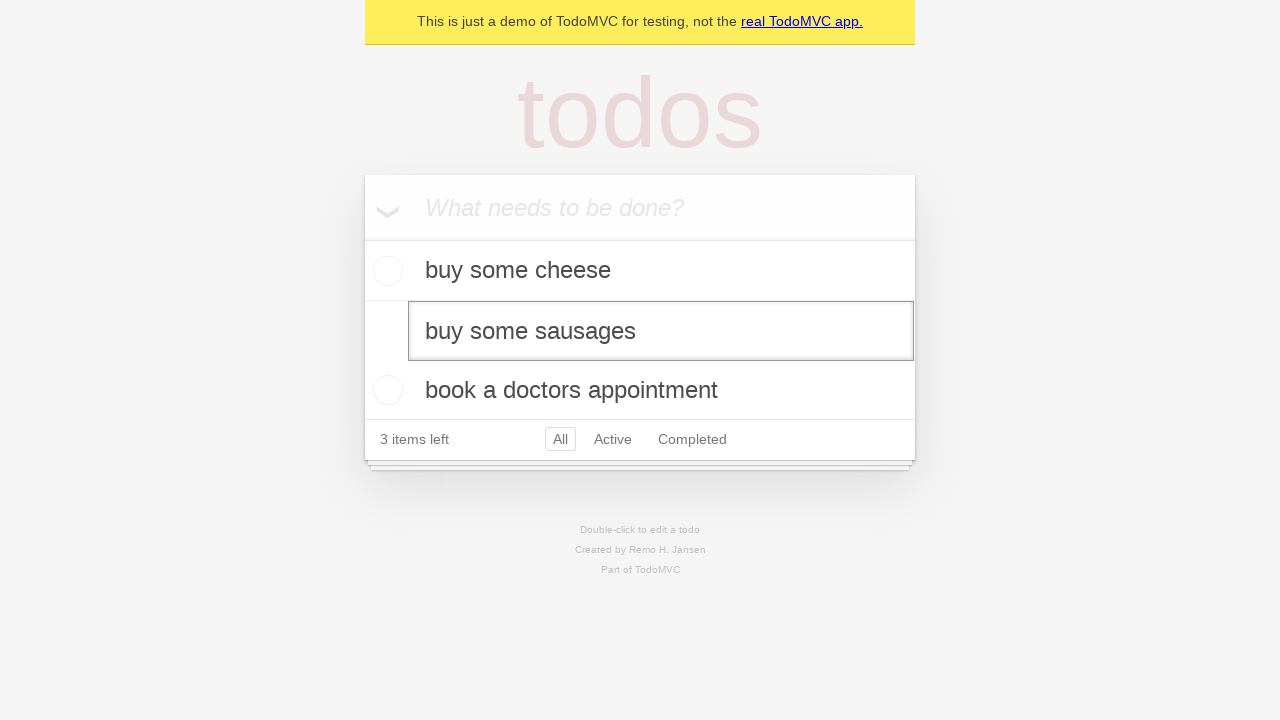

Pressed Escape key to cancel edit on internal:testid=[data-testid="todo-item"s] >> nth=1 >> internal:role=textbox[nam
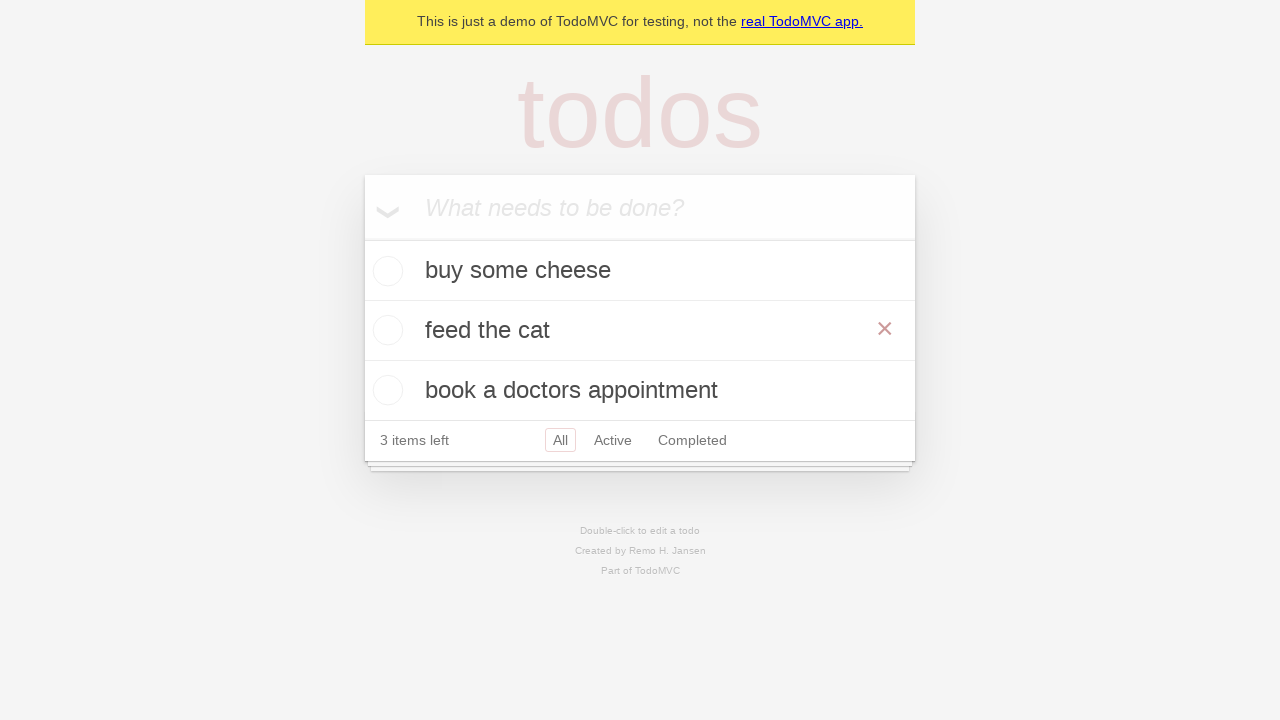

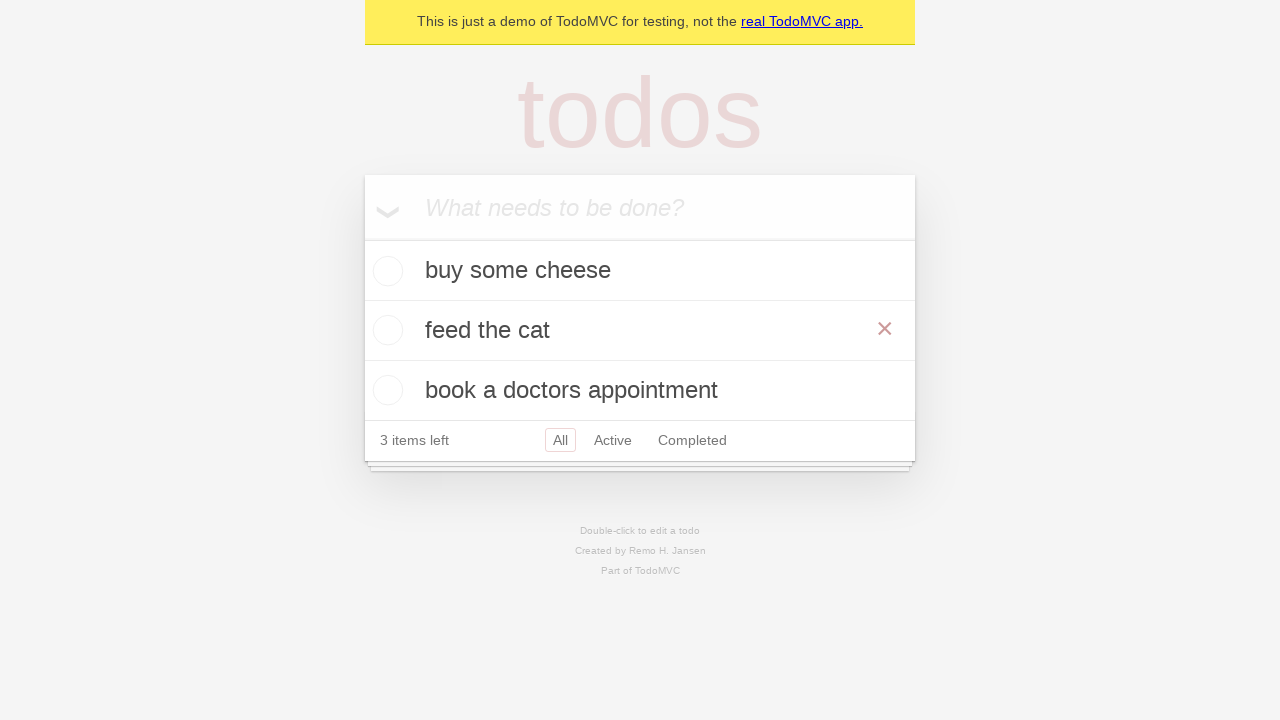